Tests a form submission on Sauce Labs' guinea pig test page by entering comments, submitting the form, verifying the comments appear, then clicking a link and verifying new page content loads.

Starting URL: http://saucelabs.com/test/guinea-pig

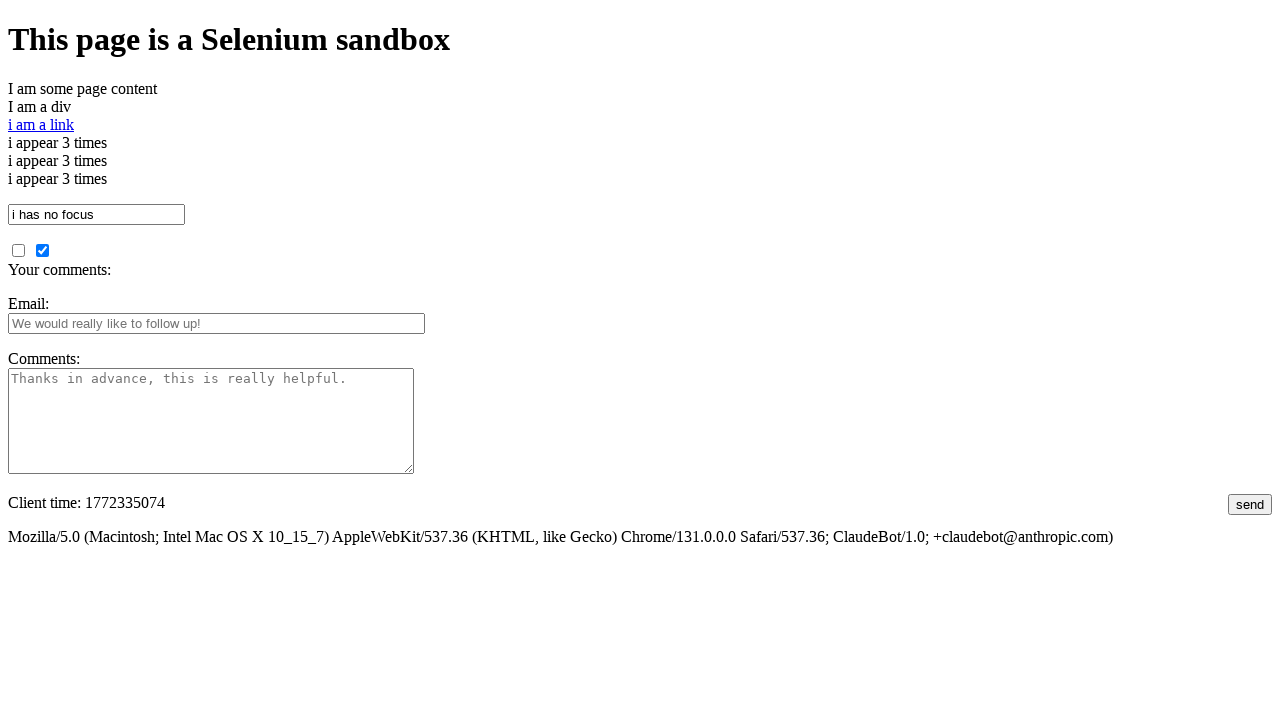

Verified page title contains 'I am a page title - Sauce Labs'
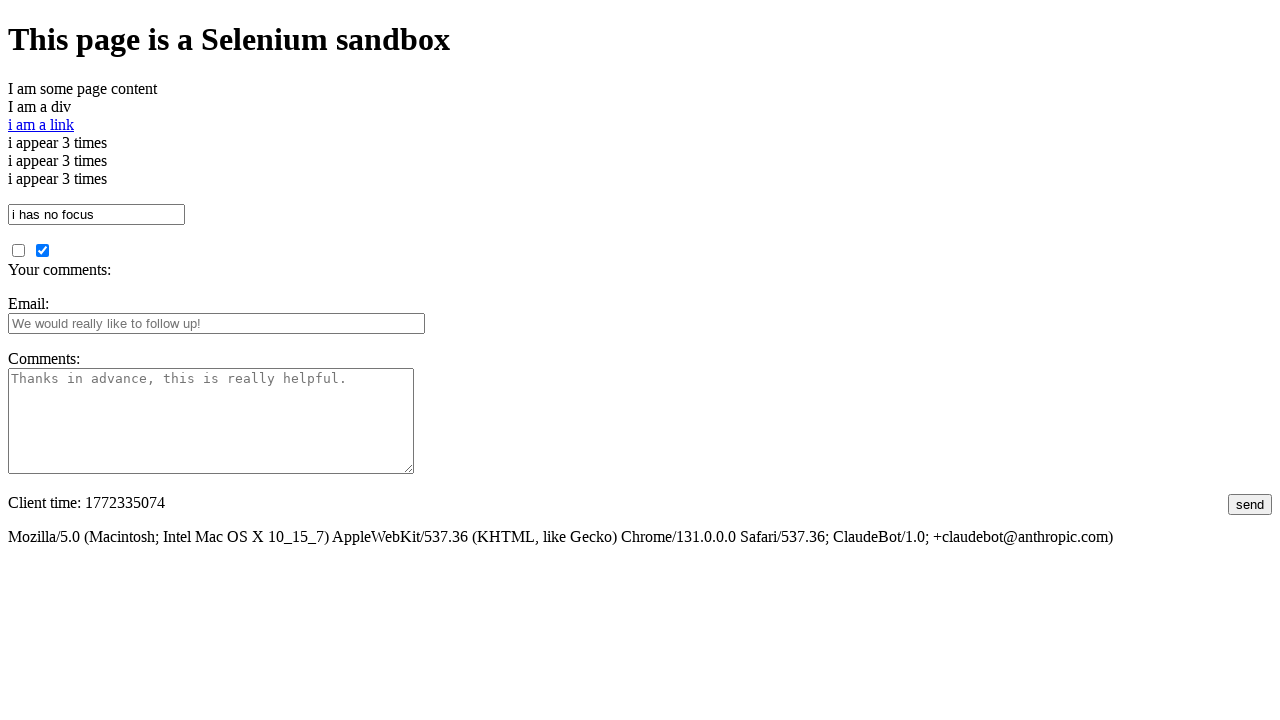

Filled comments textarea with example text on #comments
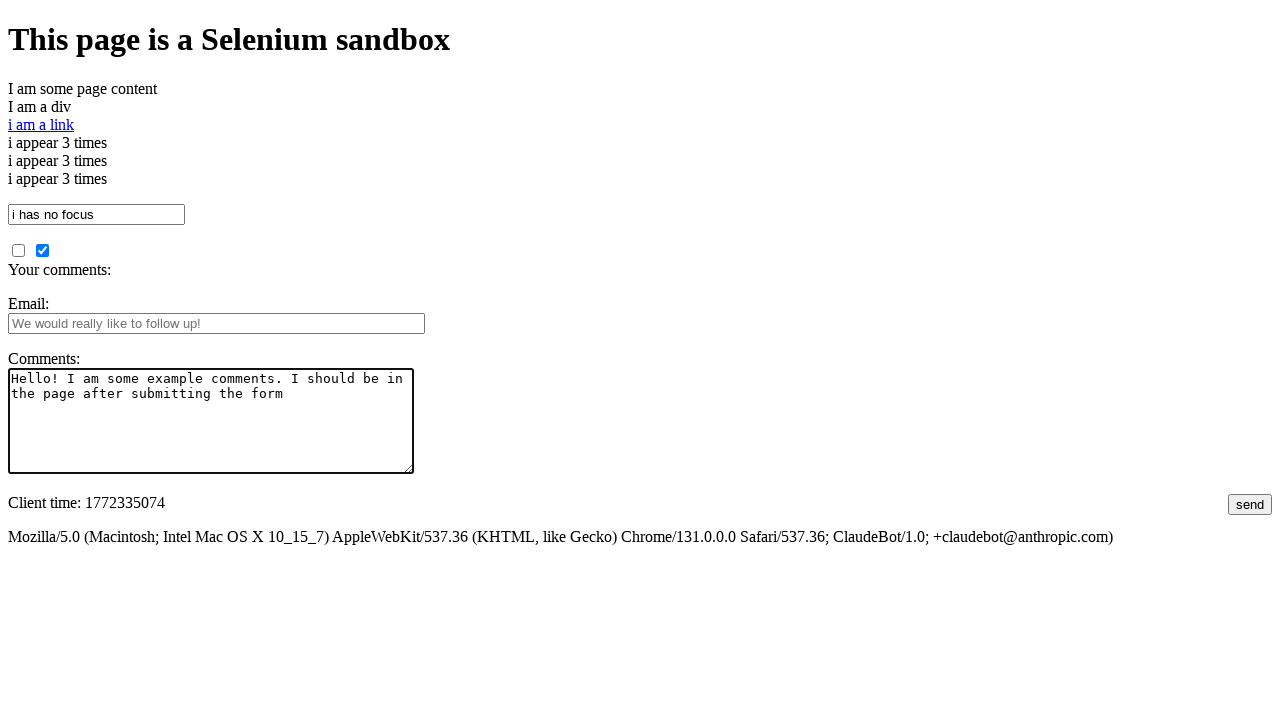

Clicked the submit button at (1250, 504) on #submit
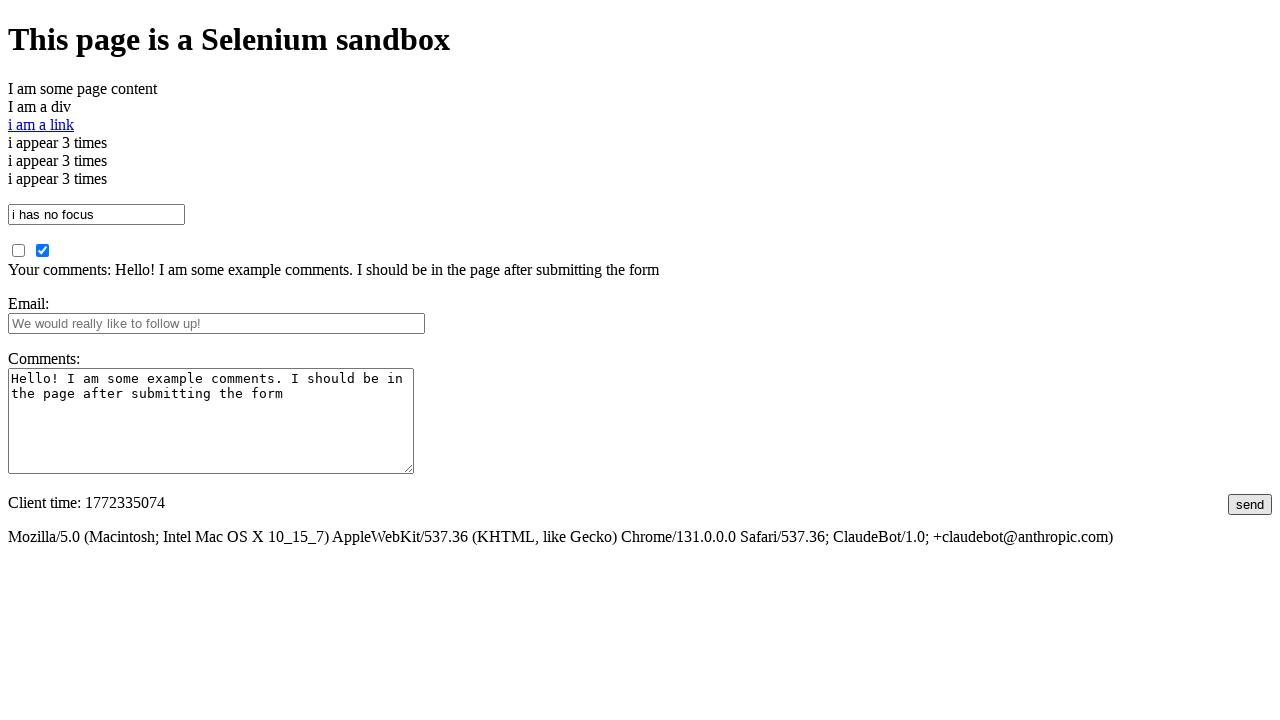

Waited for comments section to appear
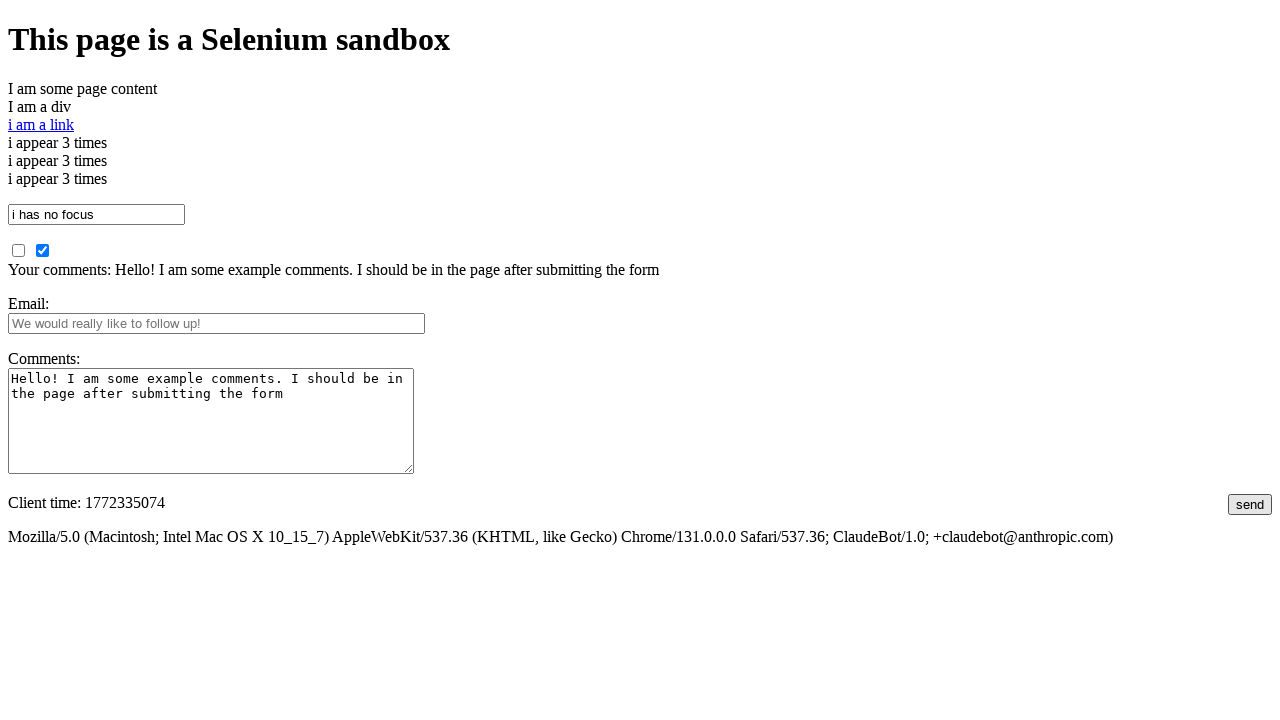

Verified submitted comments appear correctly in the page
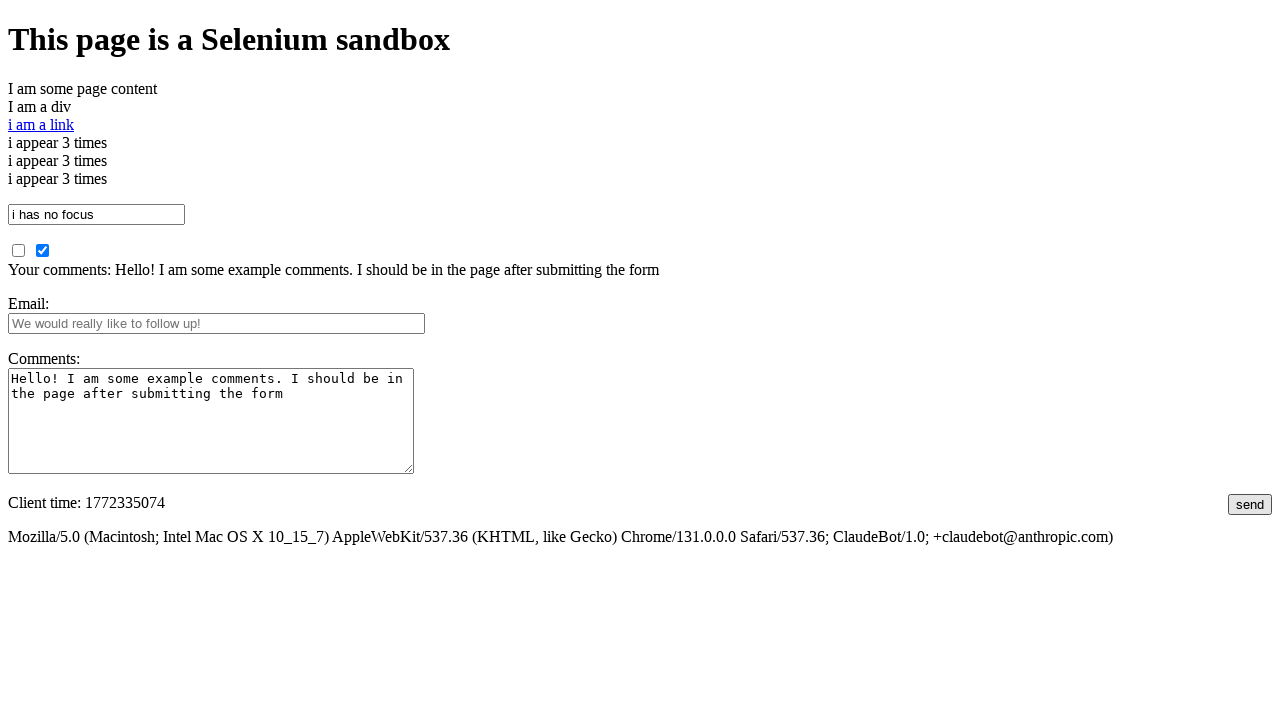

Verified 'I am some other page content' is not present on current page
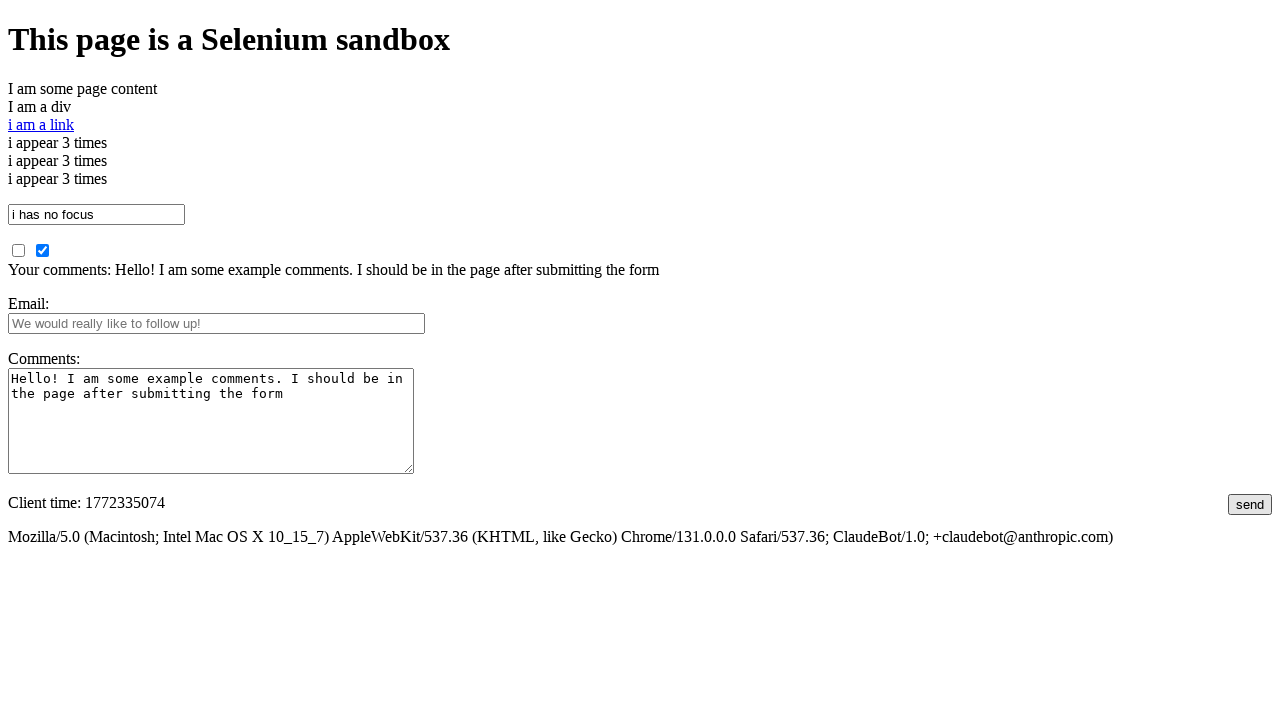

Clicked the link 'i am a link' to navigate to another page at (41, 124) on a:has-text('i am a link')
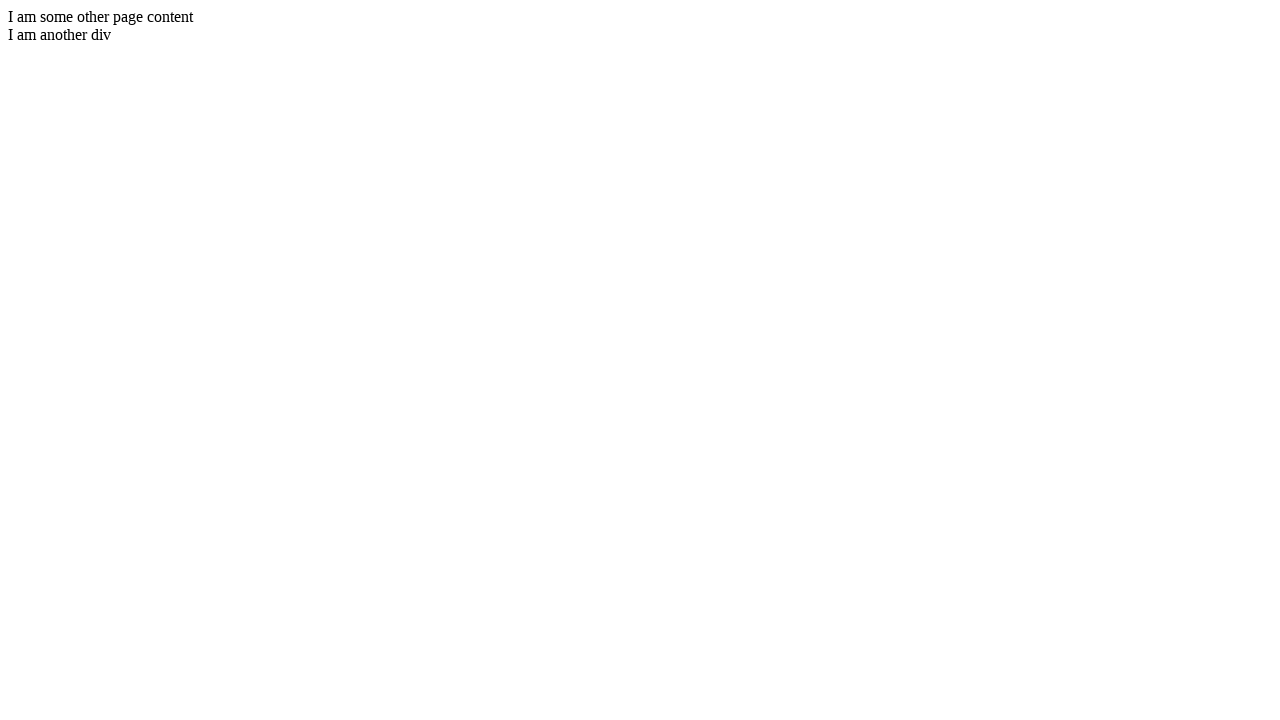

Waited for new page to load (domcontentloaded state)
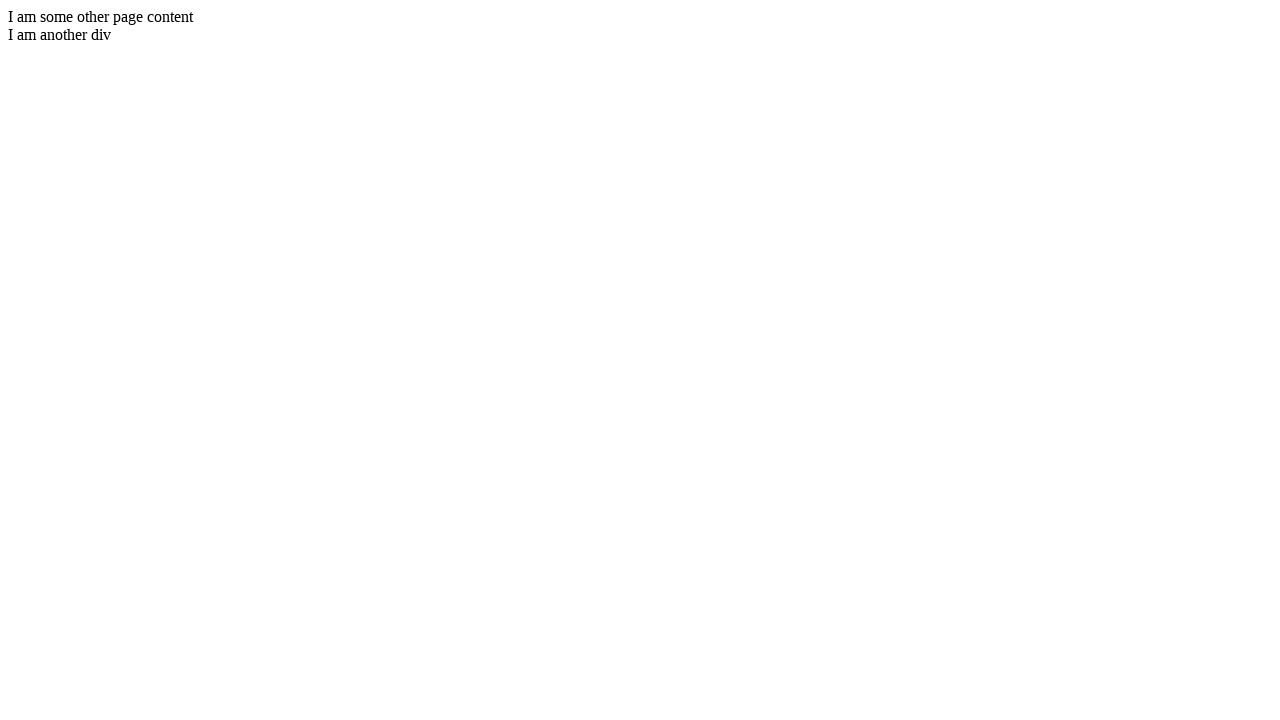

Verified new page contains 'I am some other page content'
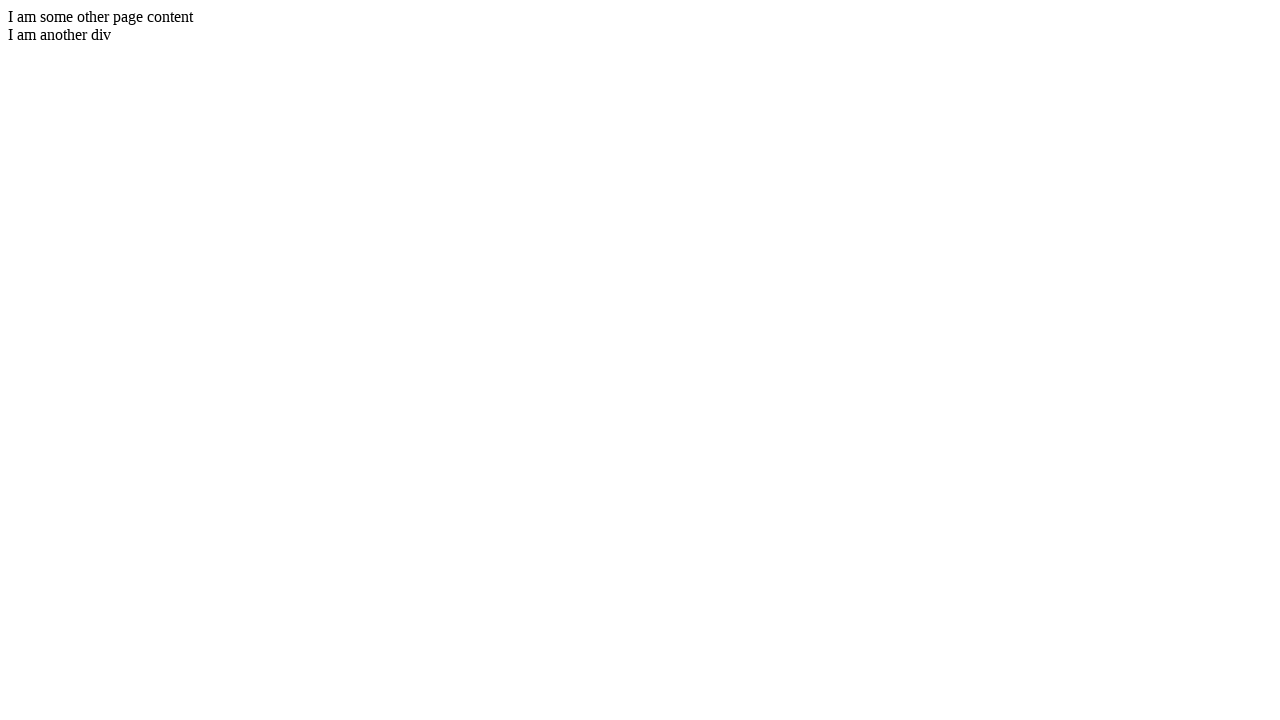

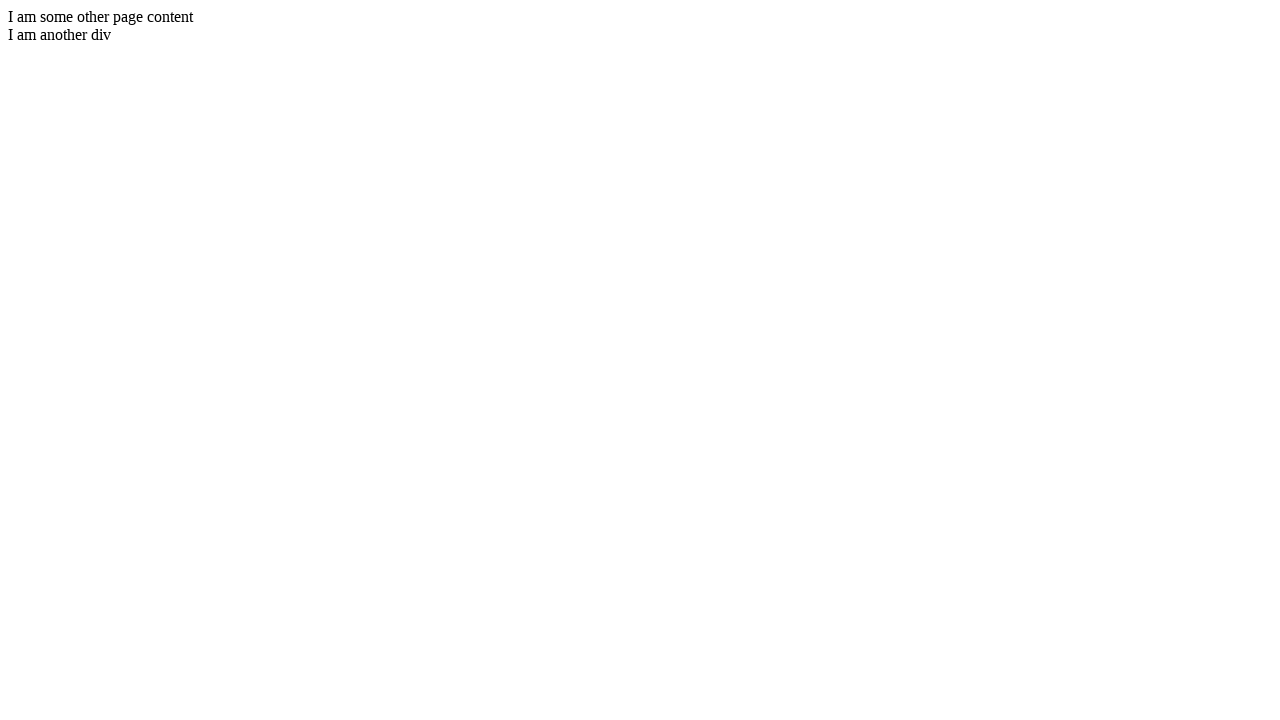